Tests autocomplete suggestion input by filling a country name and verifying the input value

Starting URL: https://rahulshettyacademy.com/AutomationPractice/

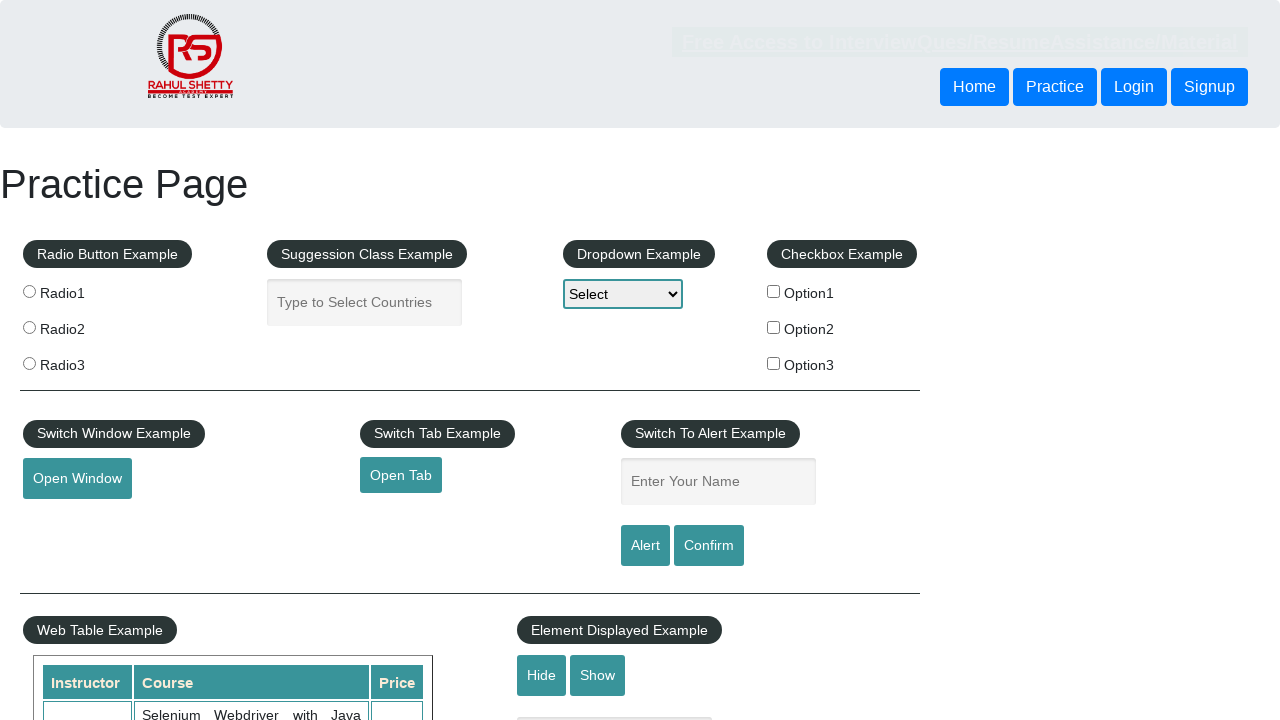

Filled autocomplete input with 'India' on #autocomplete
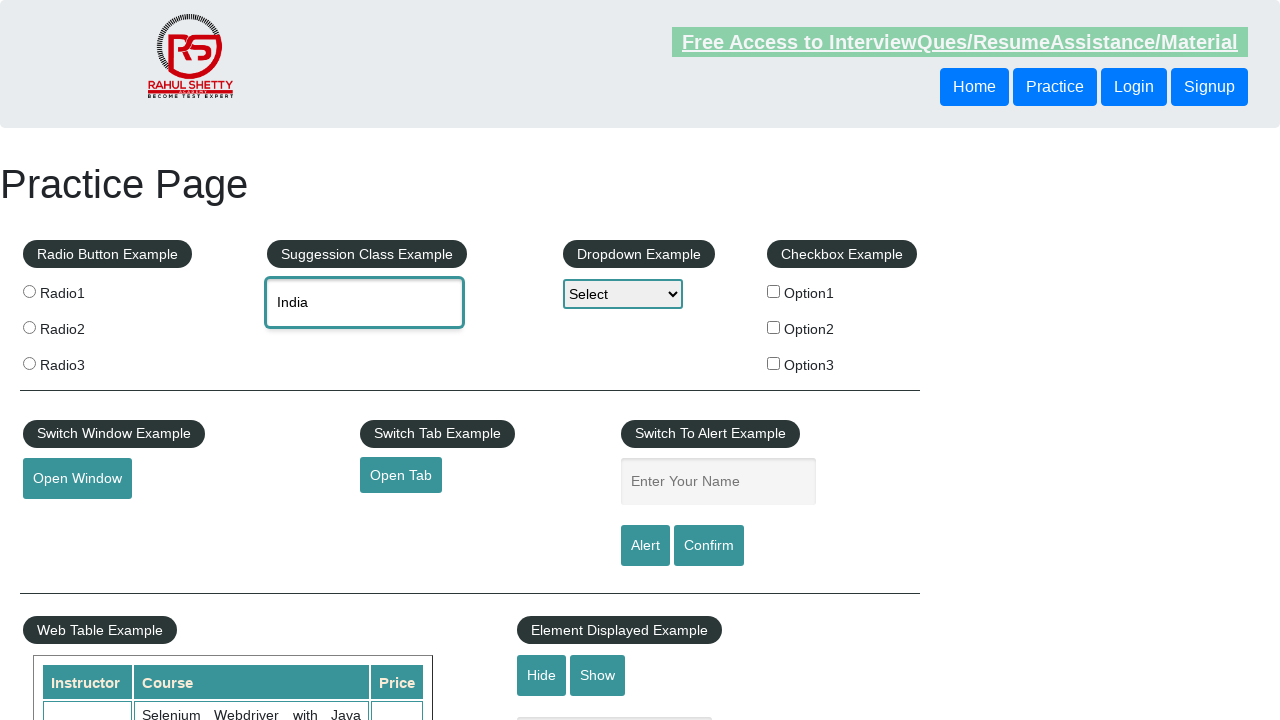

Retrieved autocomplete input value
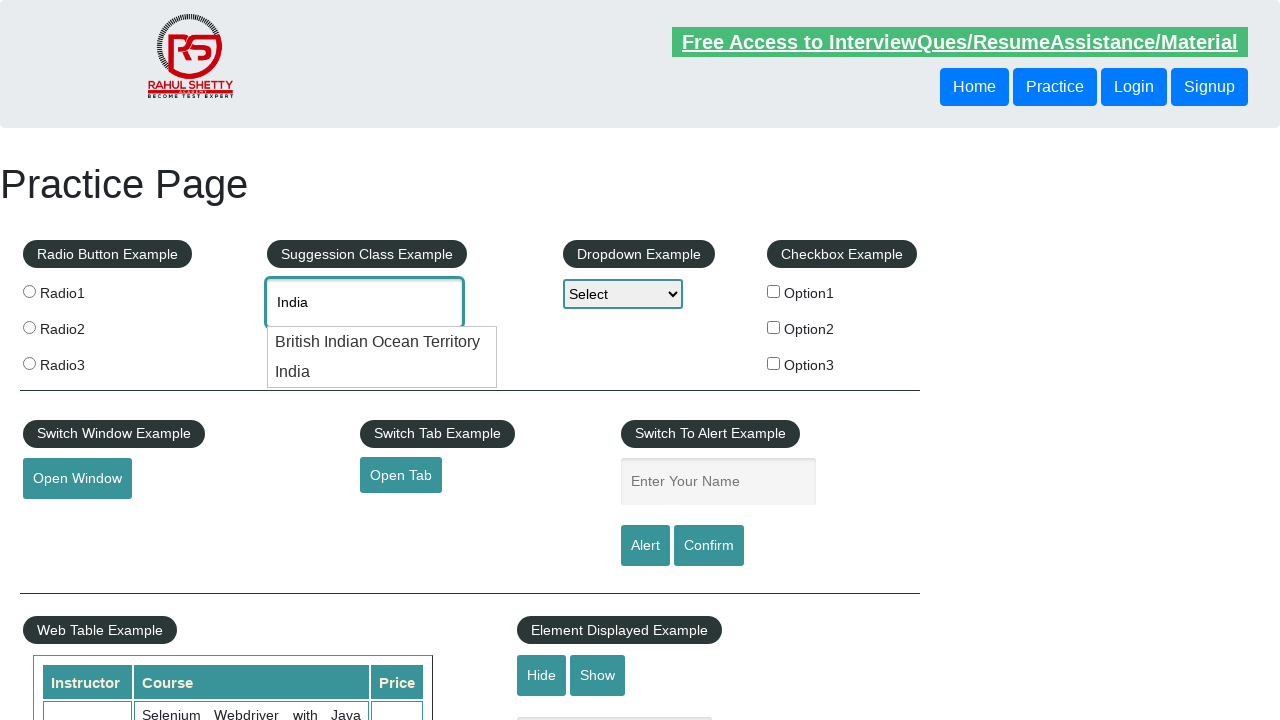

Verified that autocomplete input value equals 'India'
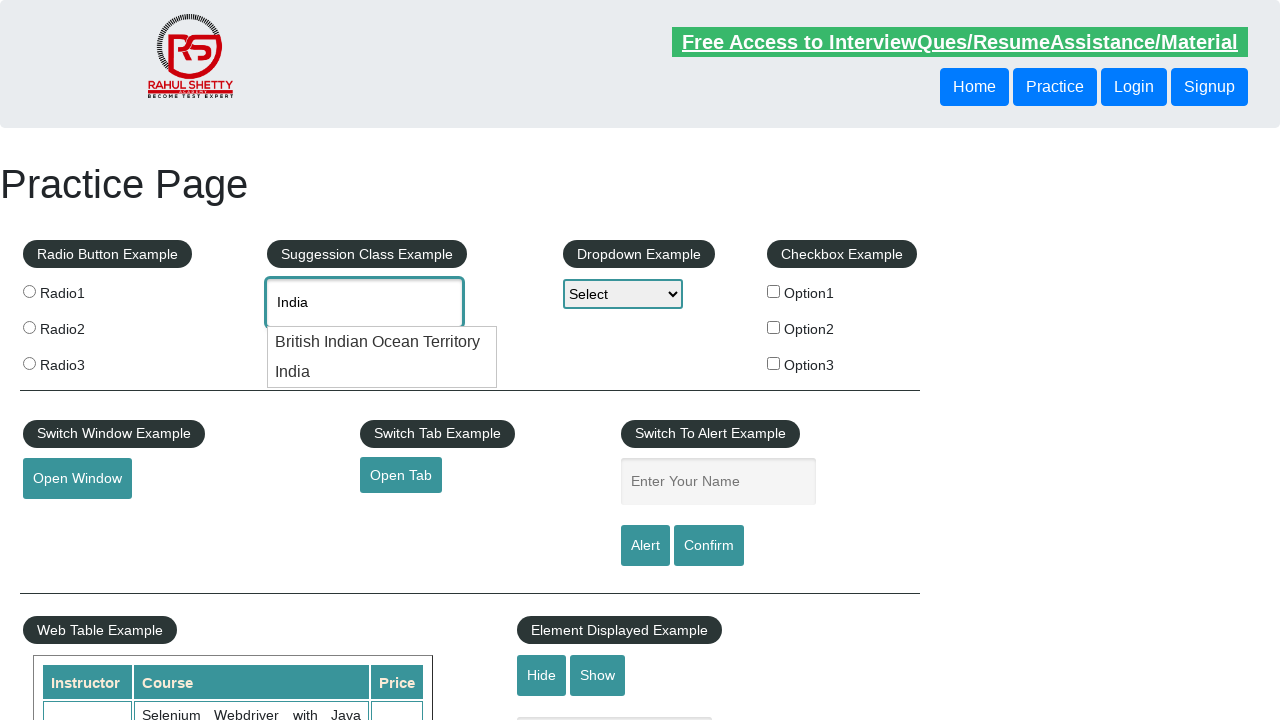

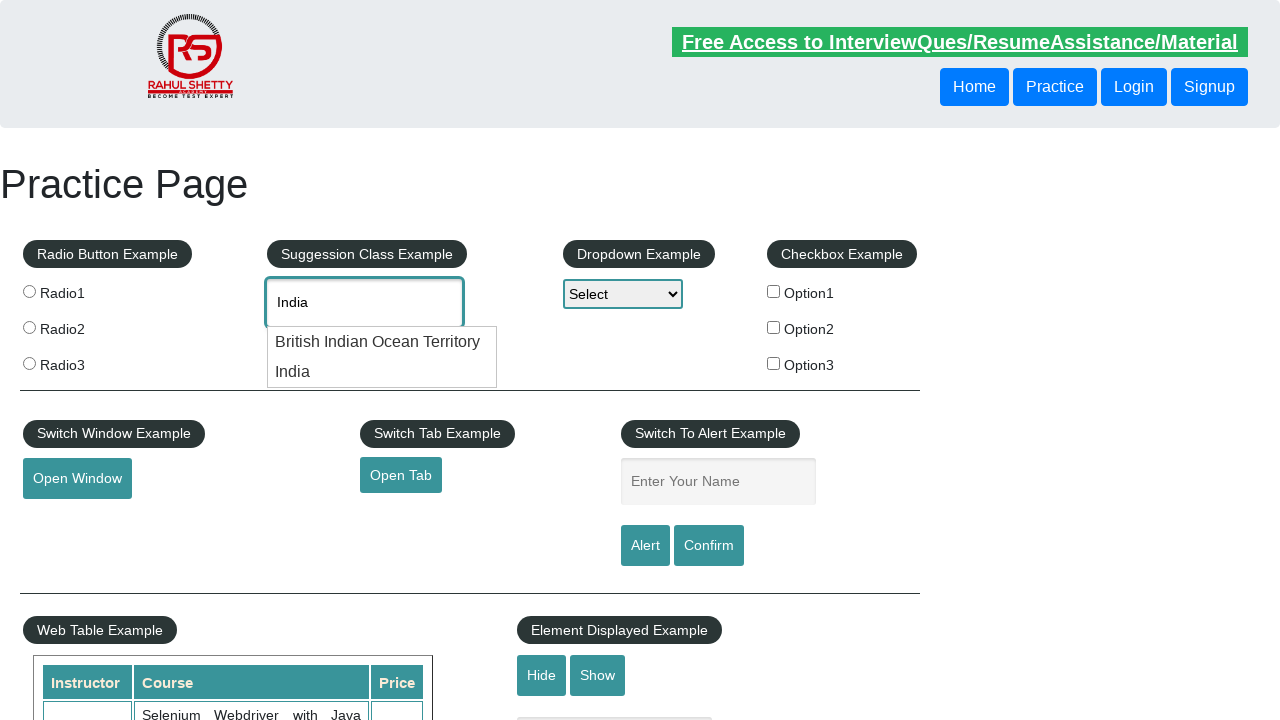